Navigates to W3Schools HTML tags reference page and attempts to handle a JavaScript alert by accepting it. Note: This page may not actually display an alert.

Starting URL: https://www.w3schools.com/tags/default.asp

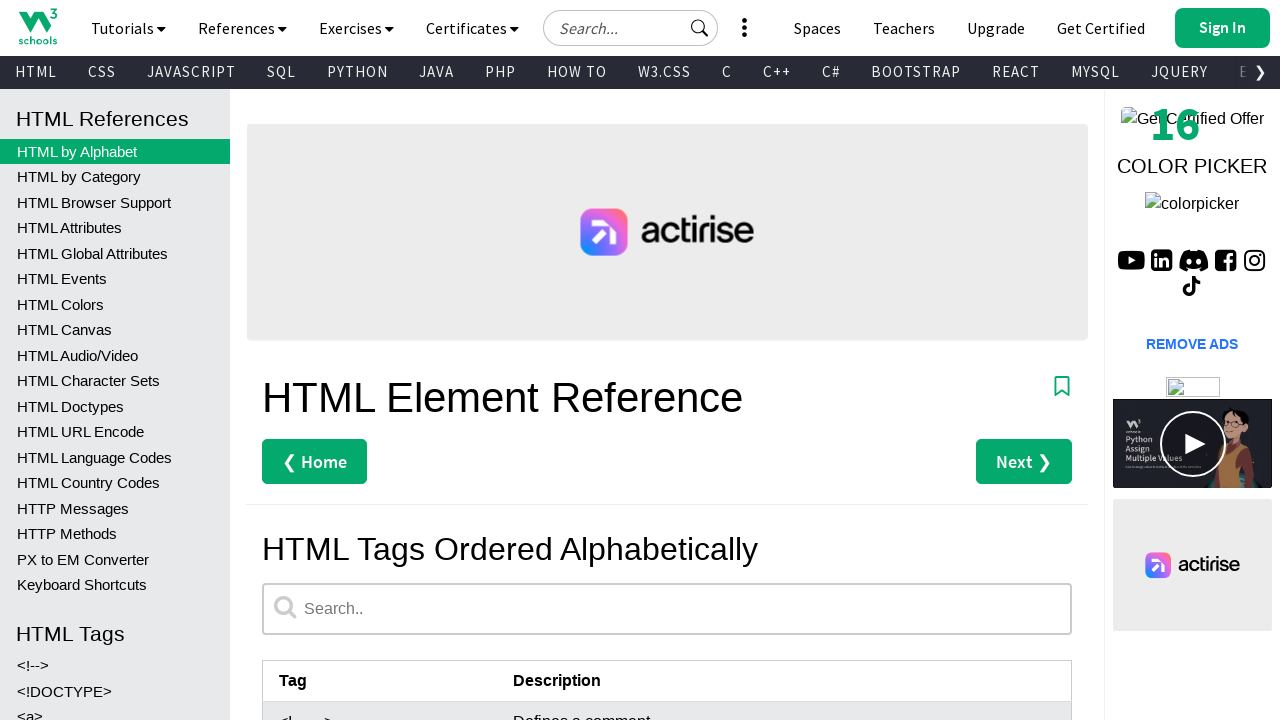

Navigated to W3Schools HTML tags reference page
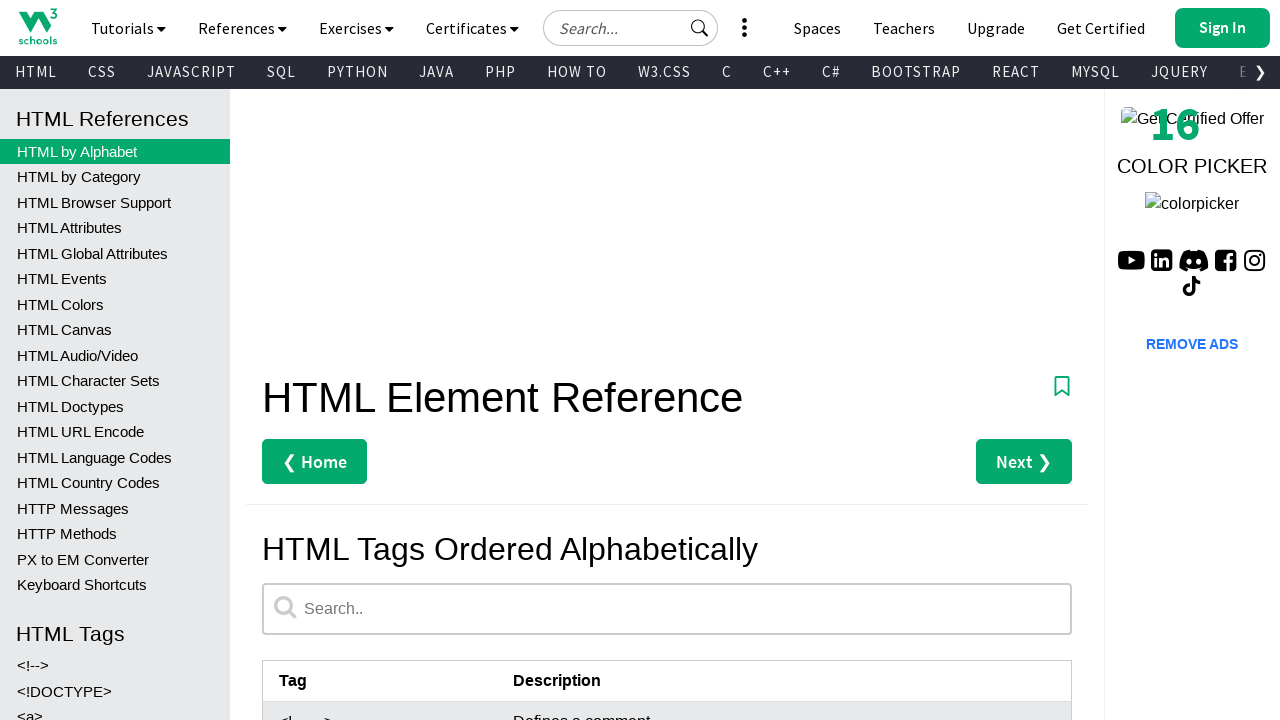

Page load state reached domcontentloaded
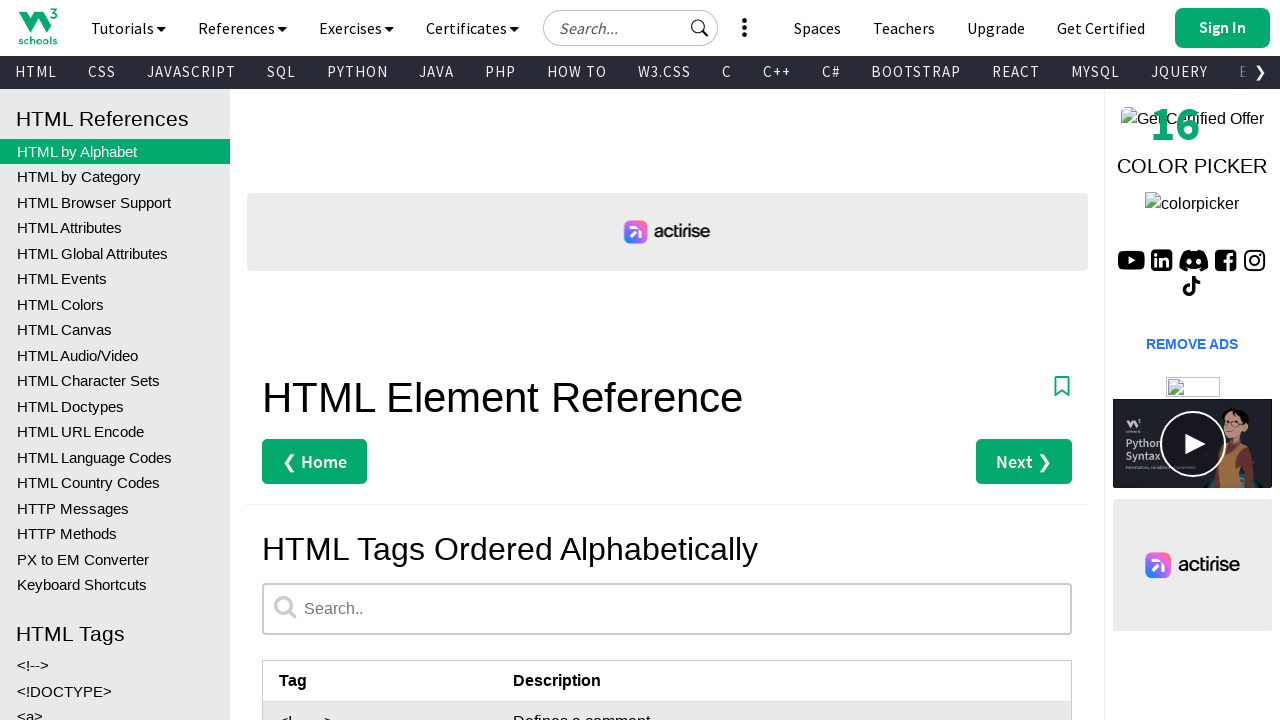

Set up dialog handler to accept alerts
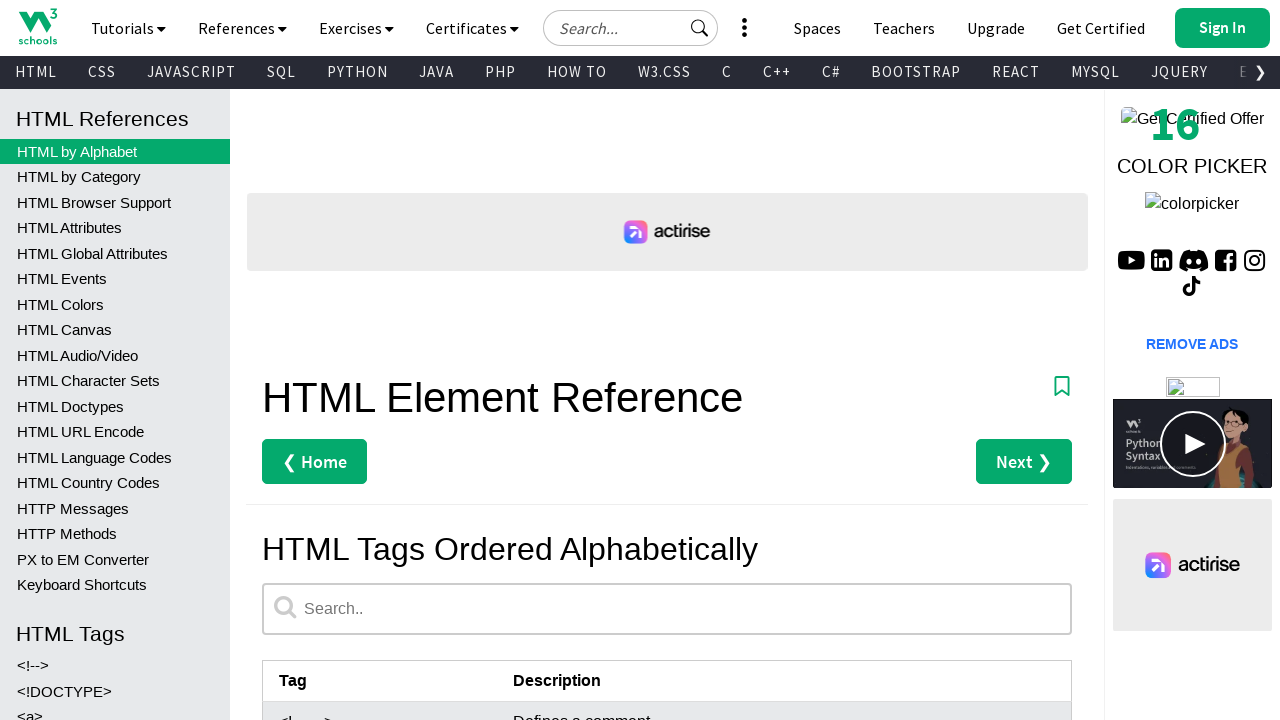

Waited 2 seconds for any alerts to appear
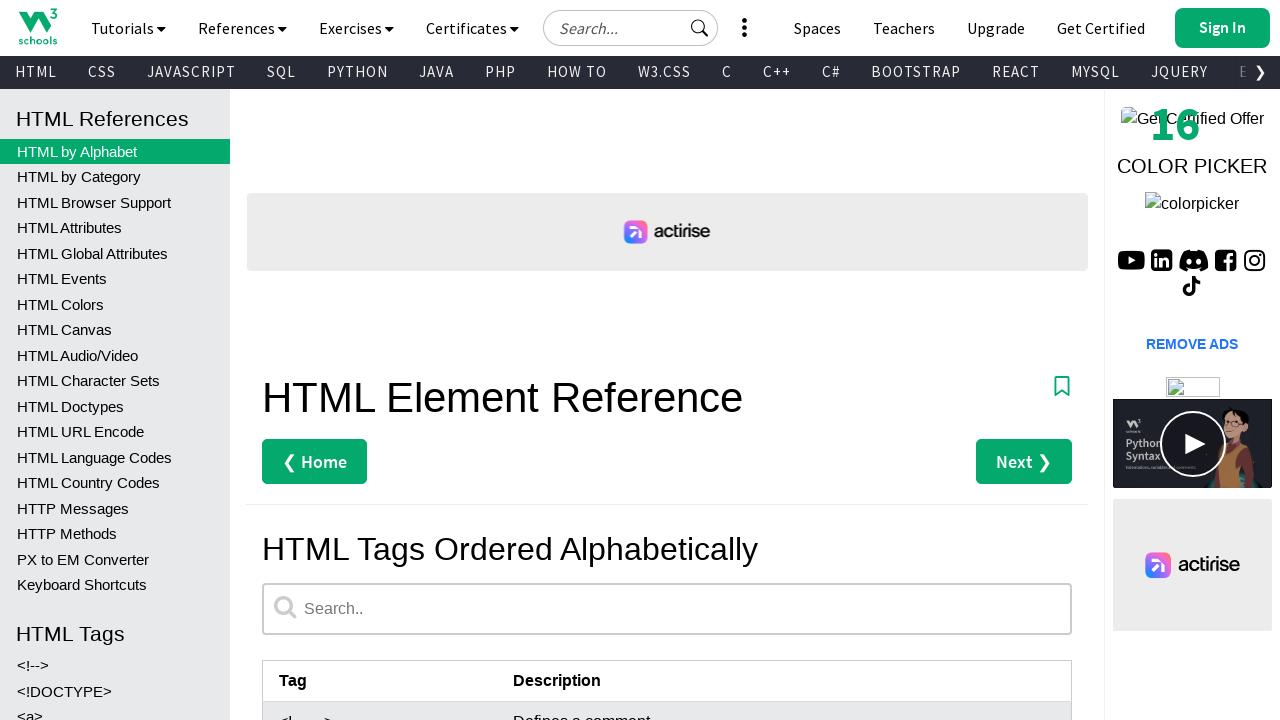

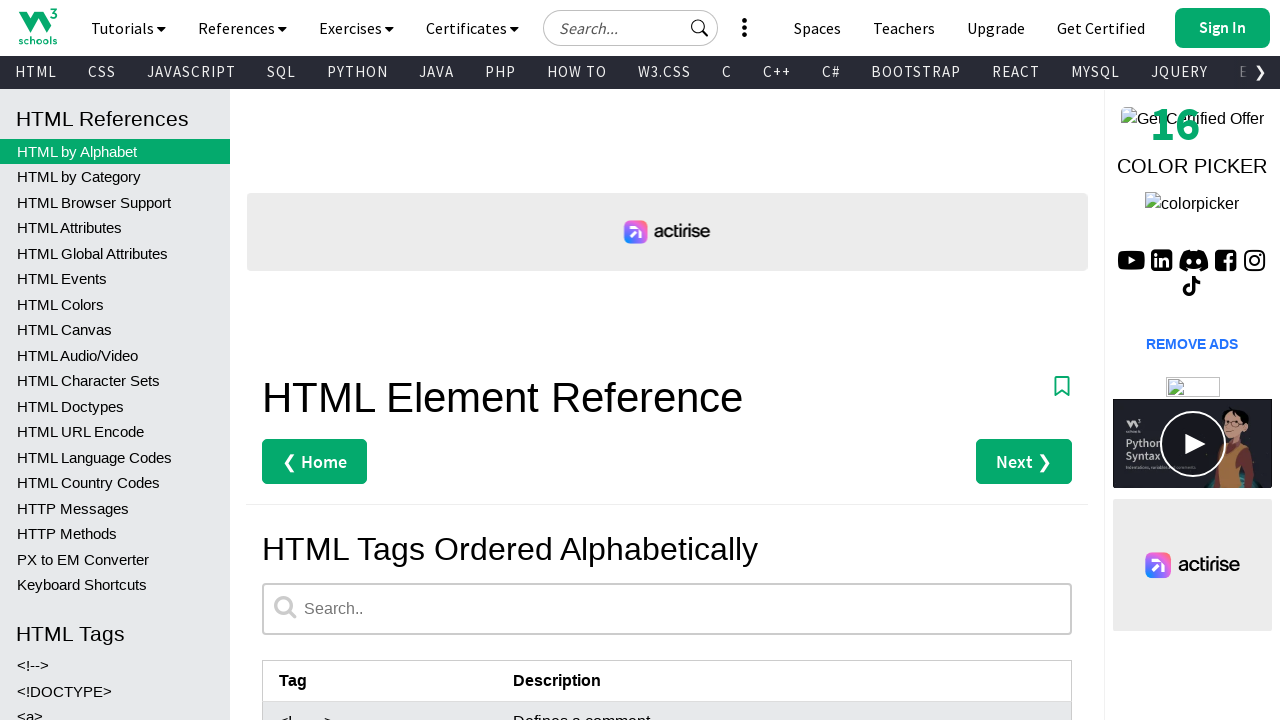